Tests signup form with invalid email format and verifies error message is displayed

Starting URL: https://vue-demo.daniel-avellaneda.com/signup

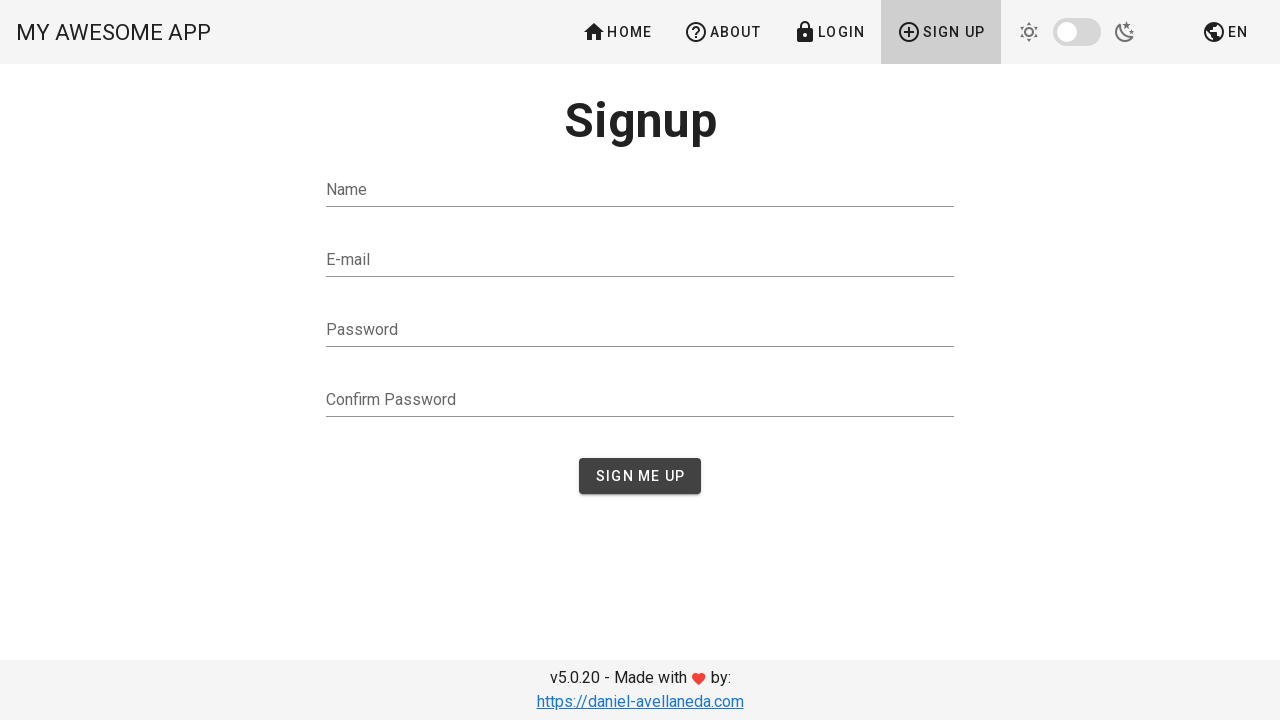

Filled email field with invalid format 'invalid-email-format' on input[type='email']
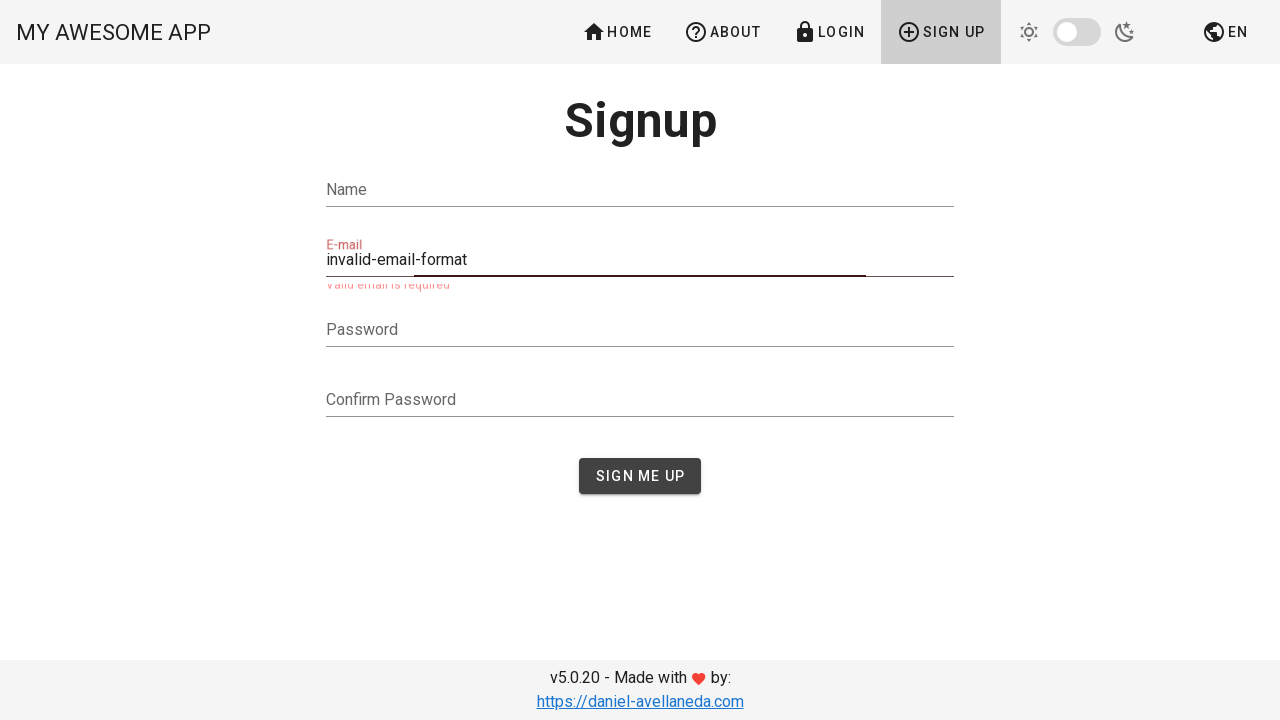

Filled password field with 'ValidPassword123' on input[type='password']
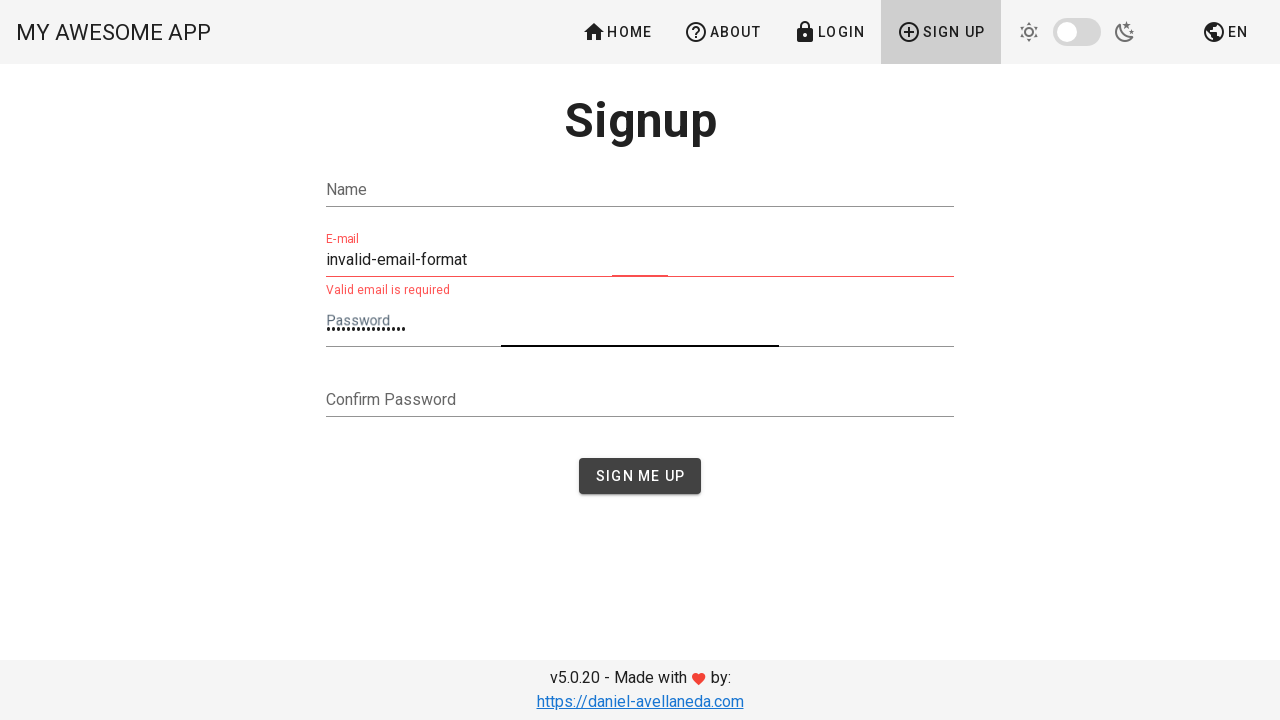

Clicked signup/submit button at (640, 476) on button[type='submit']
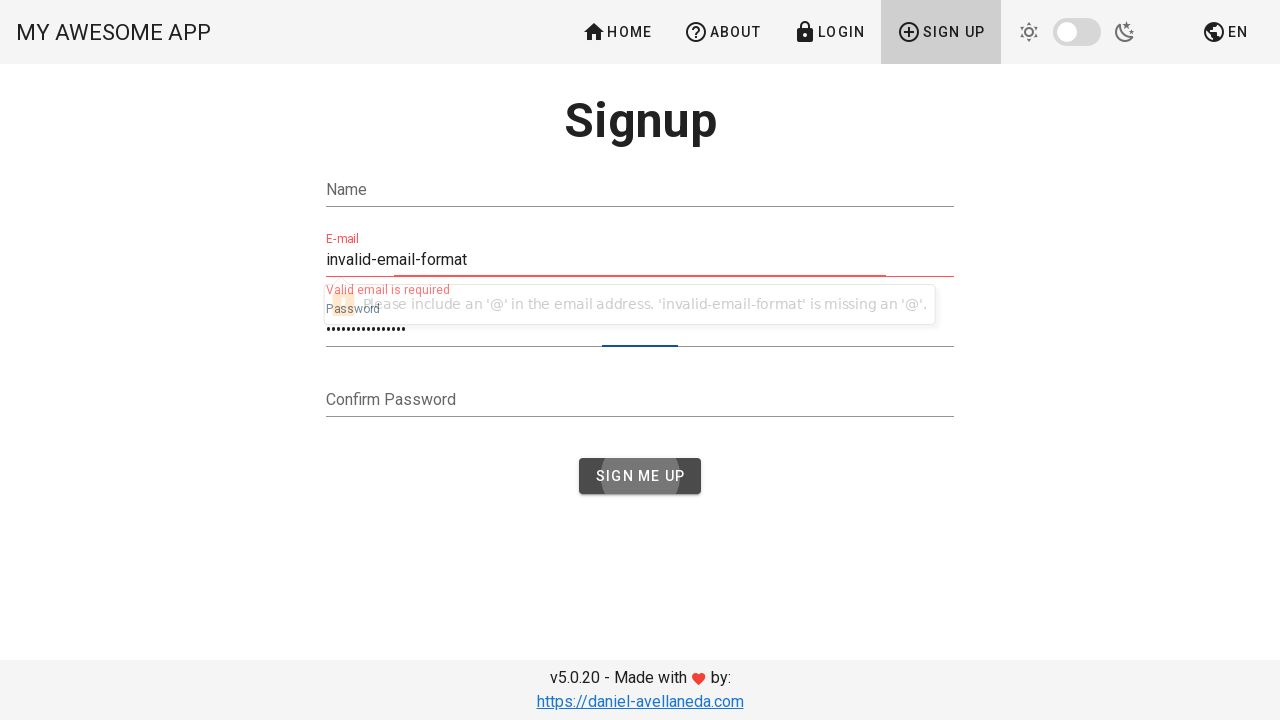

Error message appeared confirming invalid email validation
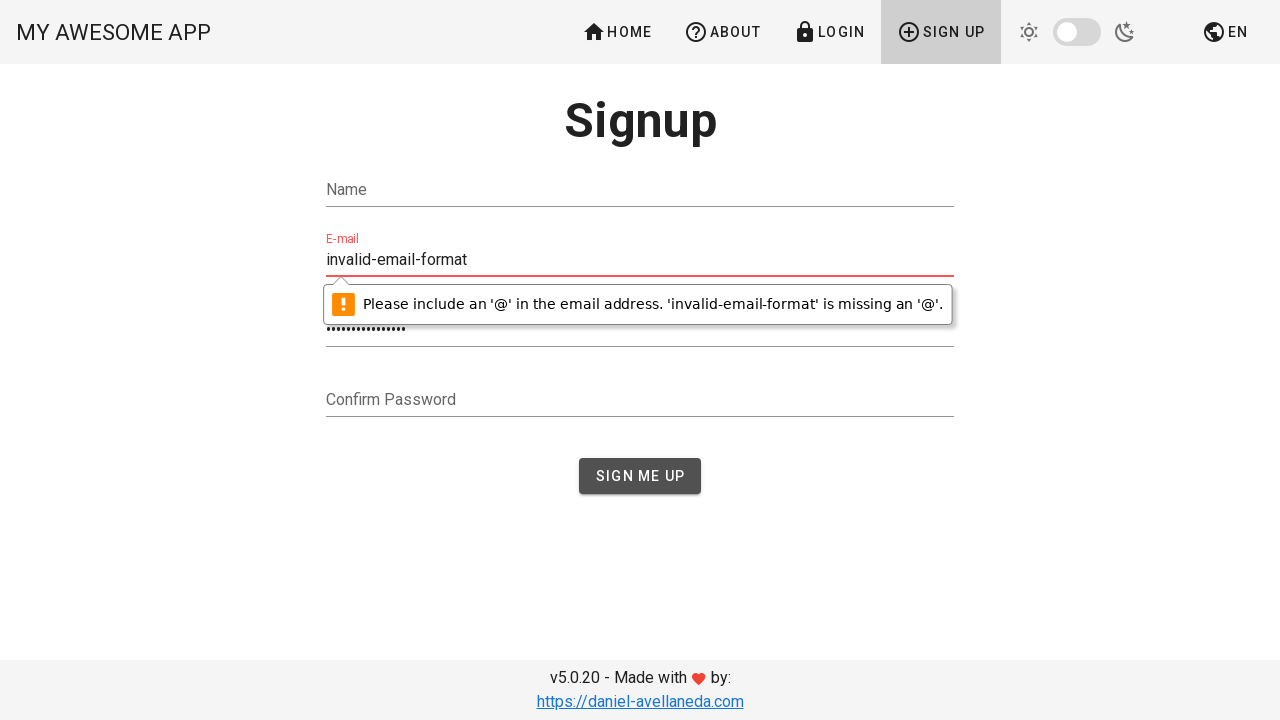

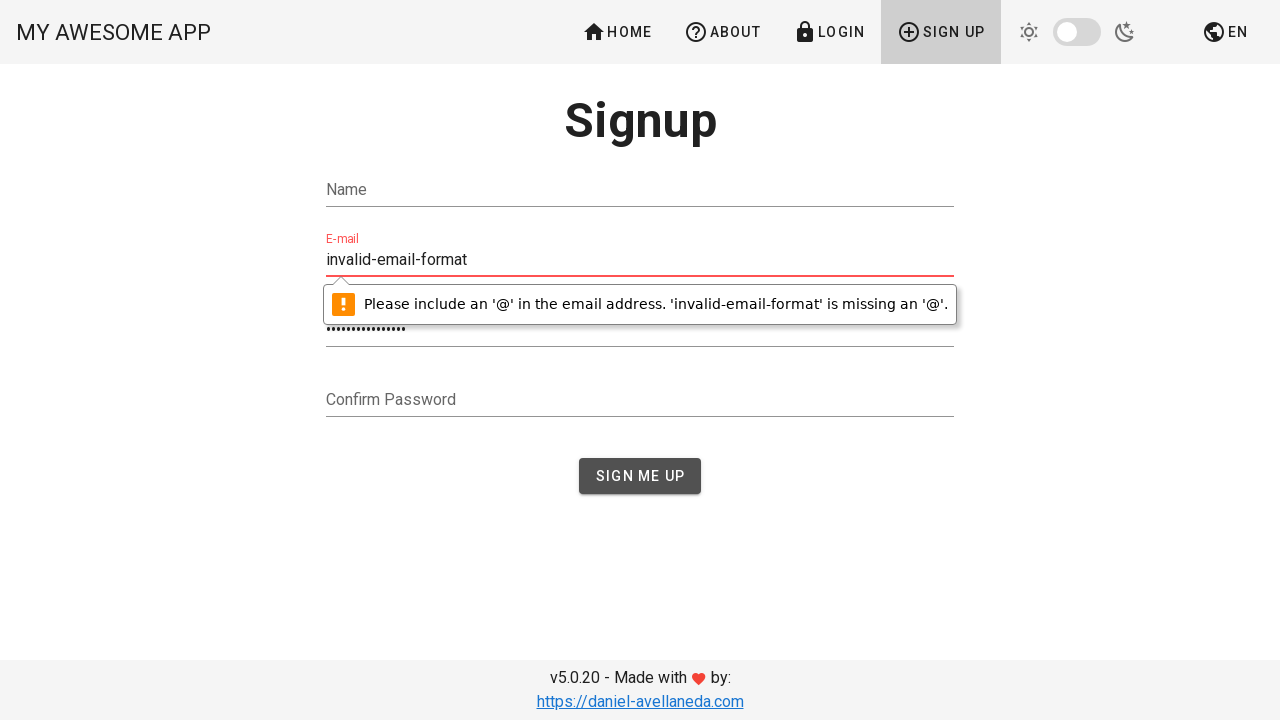